Tests the Nykaa website by hovering over the "brands" navigation link and performing a click and hold action to trigger the dropdown menu.

Starting URL: https://www.nykaa.com/

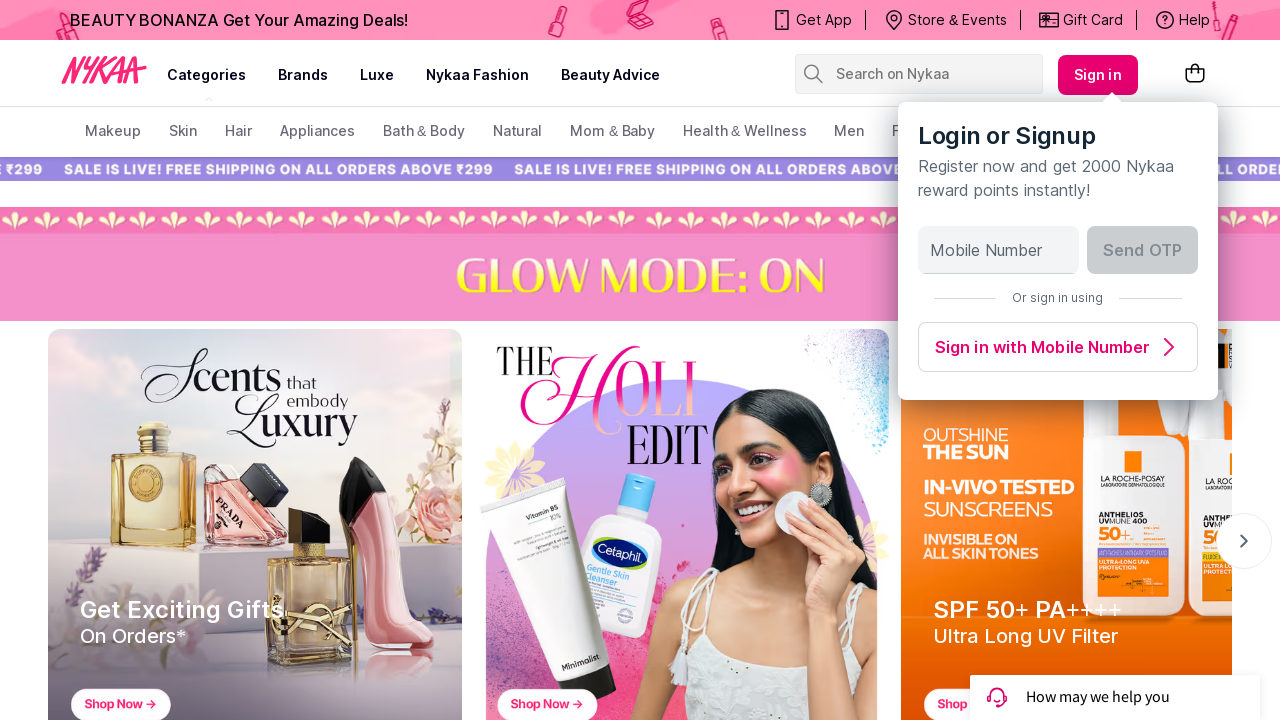

Hovered over the 'brands' navigation link to trigger dropdown menu at (303, 75) on xpath=//a[text()='brands']
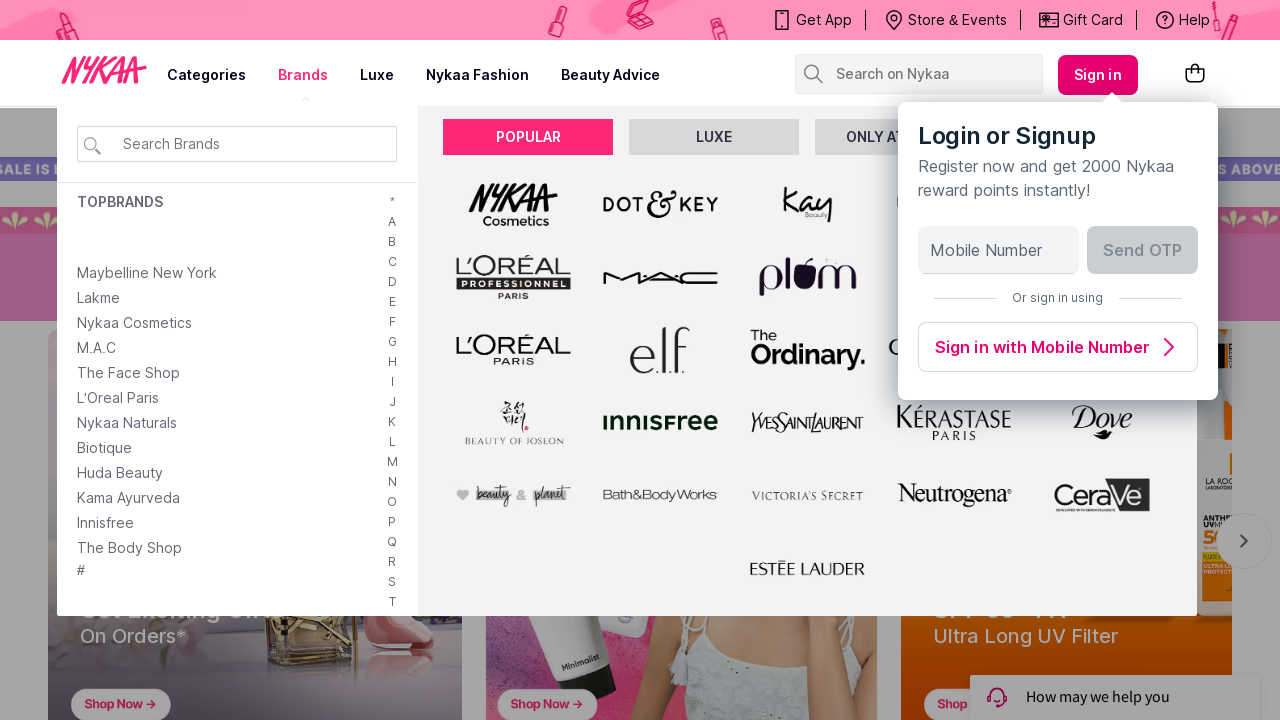

Clicked on the 'brands' navigation link at (303, 75) on xpath=//a[text()='brands']
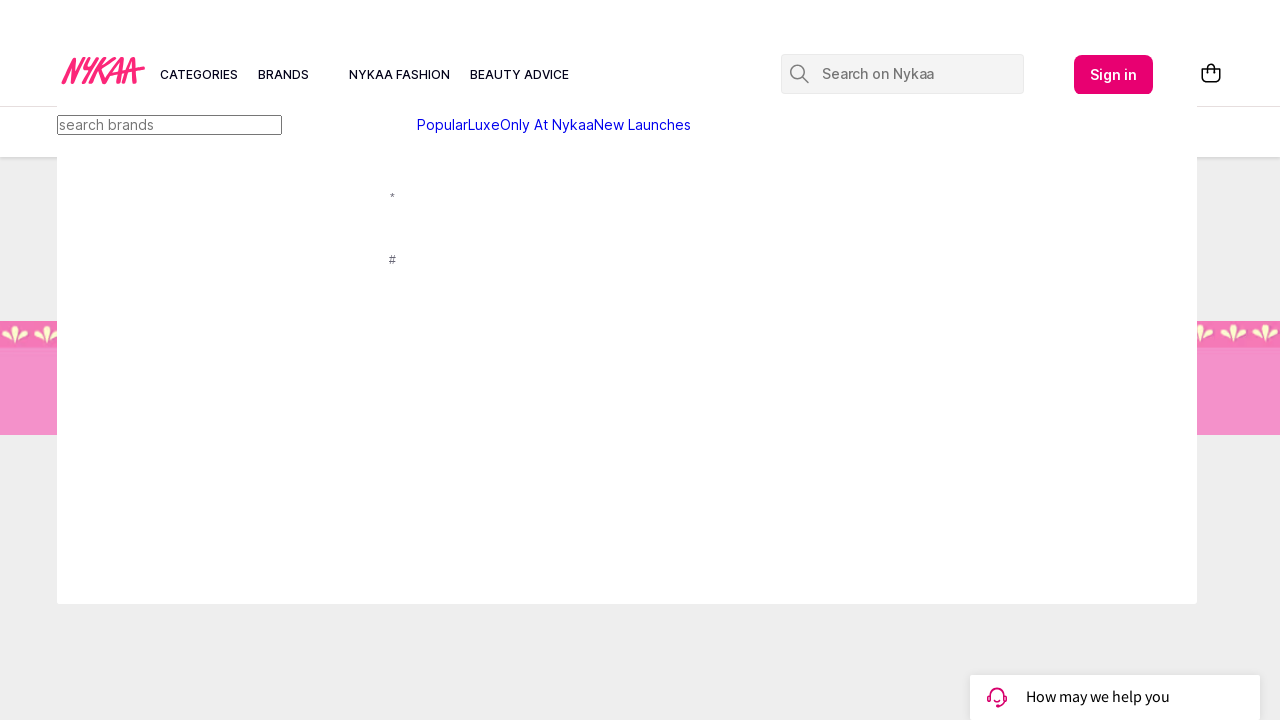

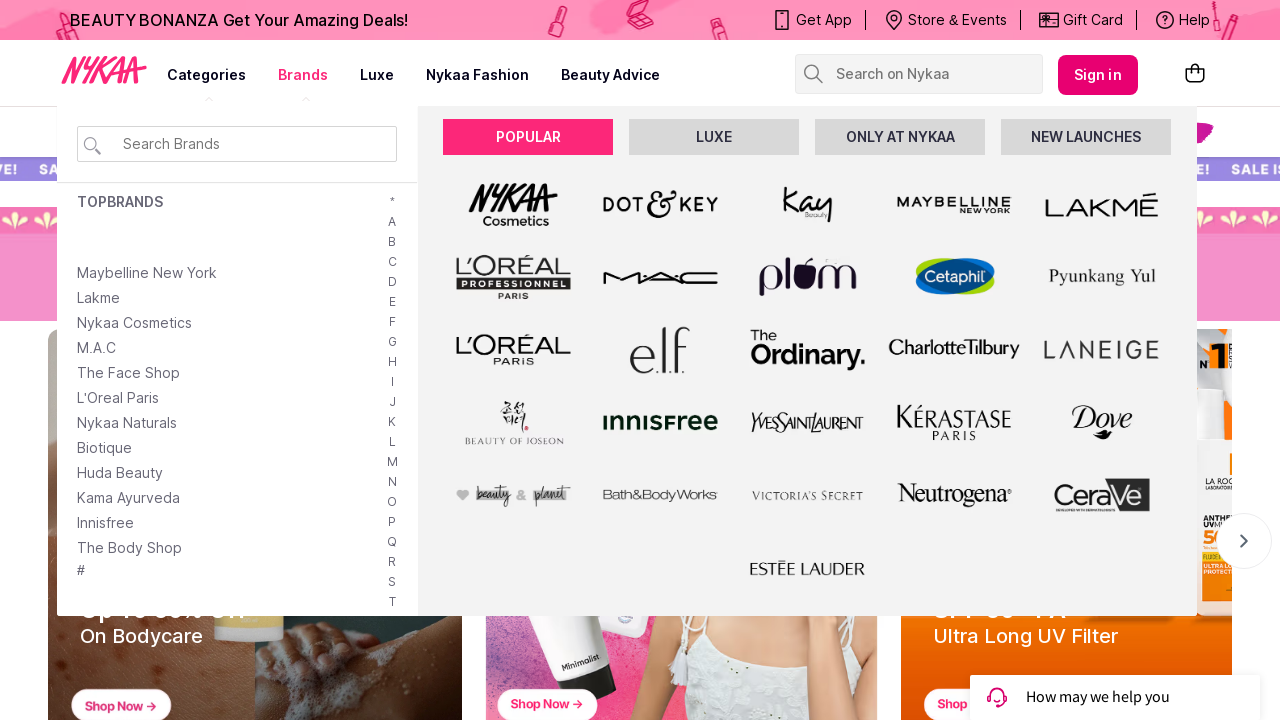